Tests browser window handling by opening a new window, switching to it, and verifying content in both windows

Starting URL: https://demoqa.com/browser-windows

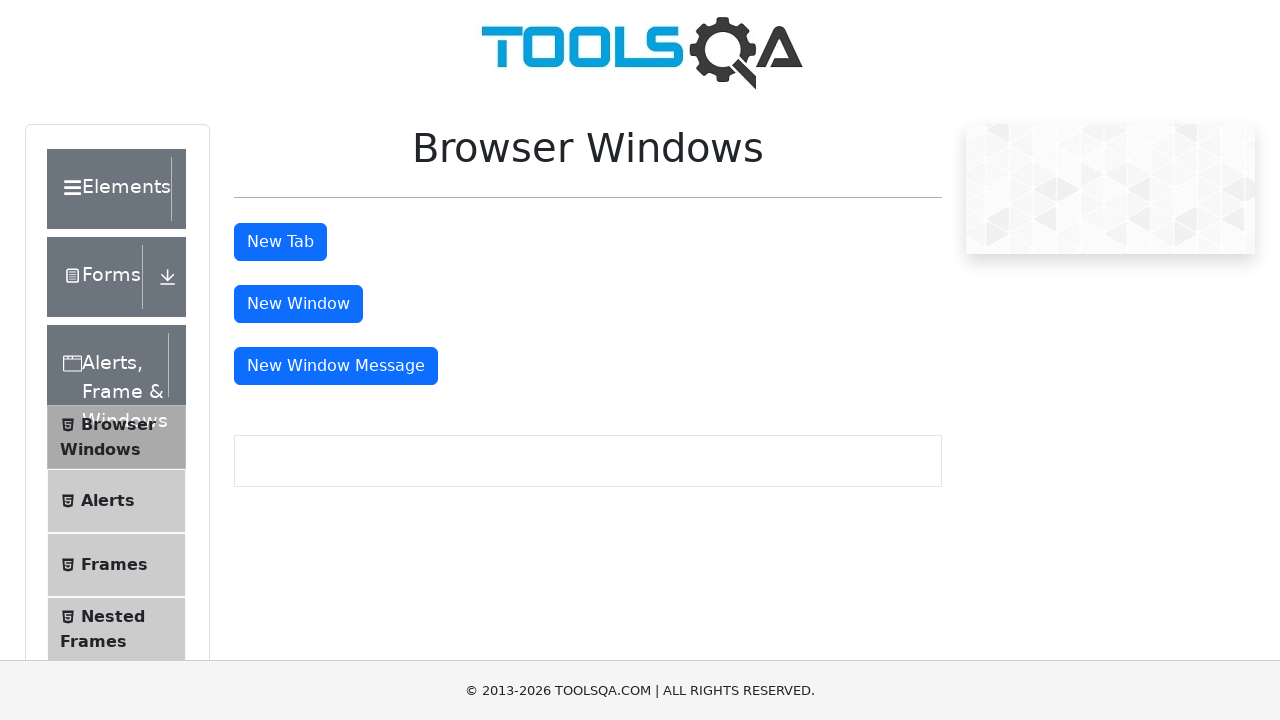

Clicked button to open new window at (298, 304) on #windowButton
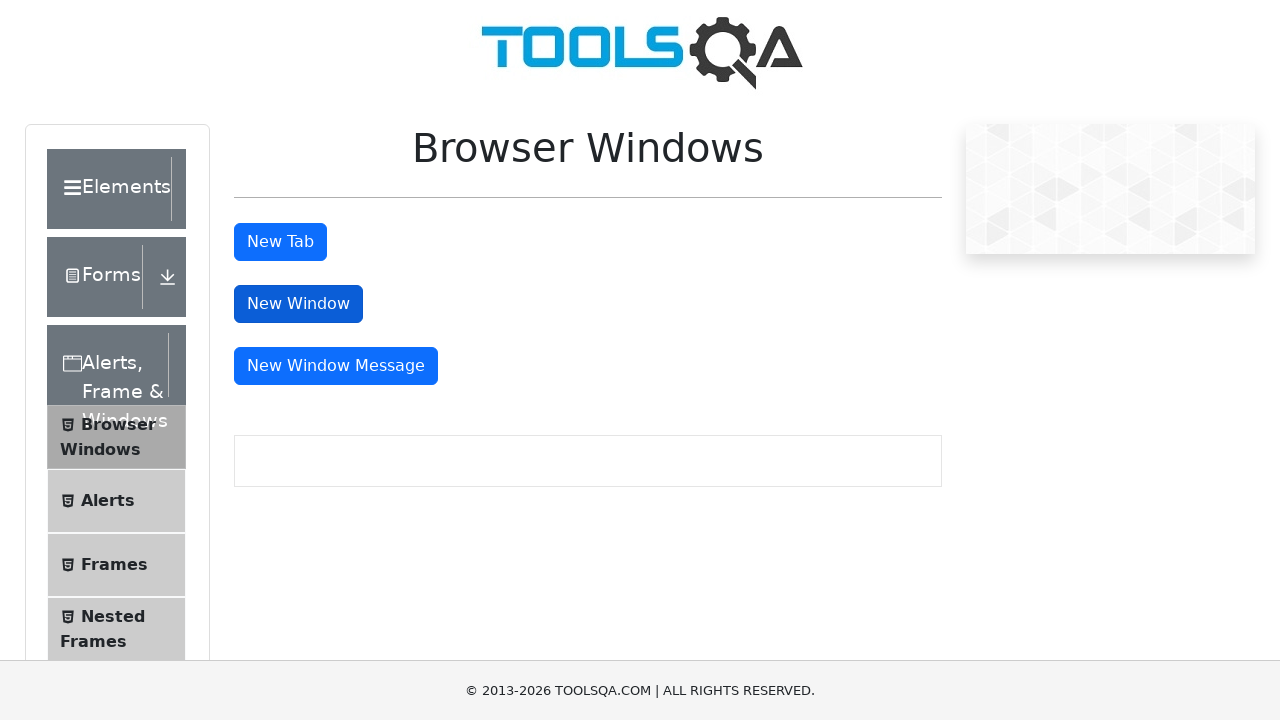

New window opened and captured
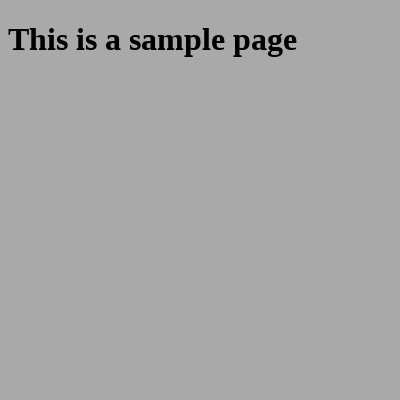

New window page load completed
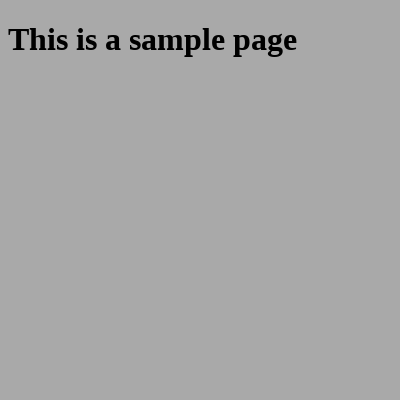

Sample heading element found in new window
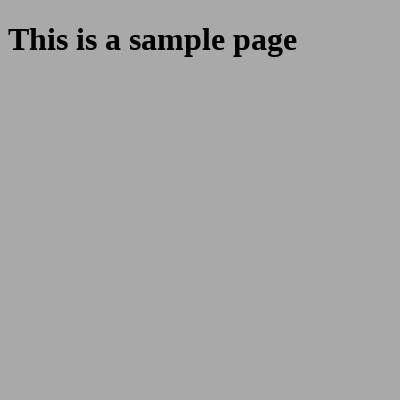

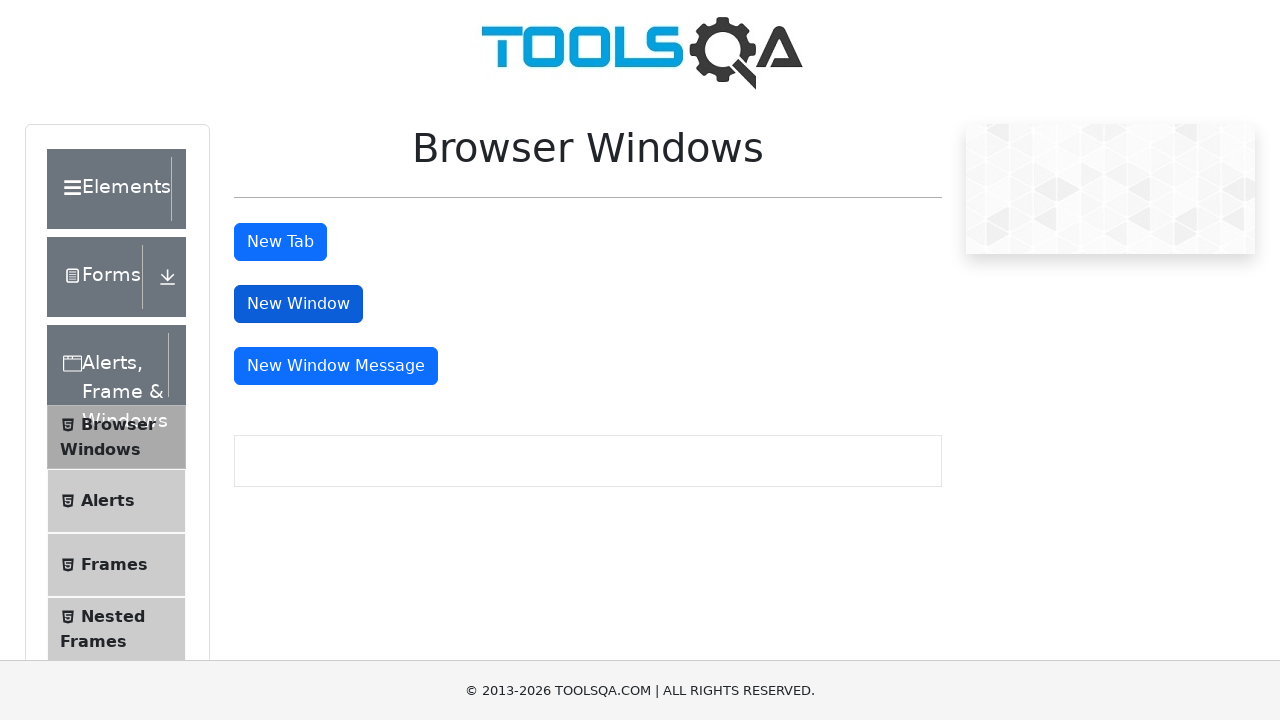